Tests buttons page by navigating to buttons section and verifying the link button background

Starting URL: http://formy-project.herokuapp.com/

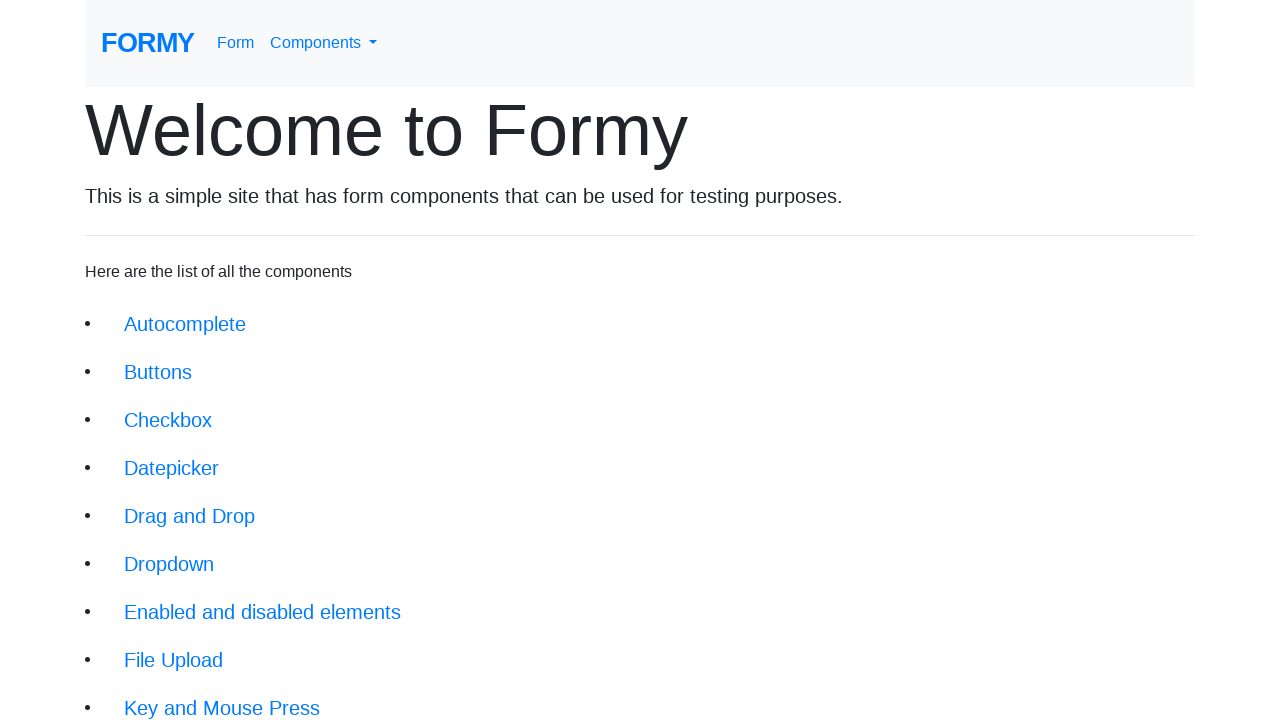

Clicked on Buttons link to navigate to buttons section at (158, 372) on a.btn.btn-lg[href='/buttons']
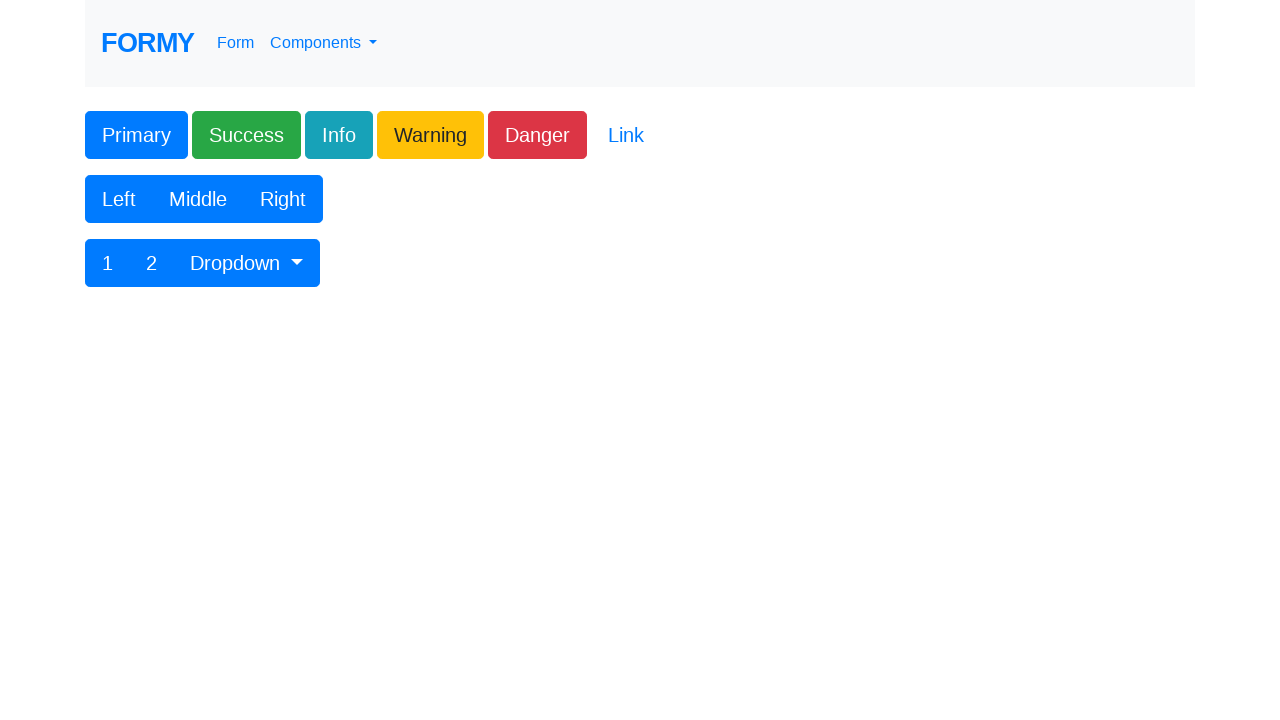

Link button with class btn-link became visible
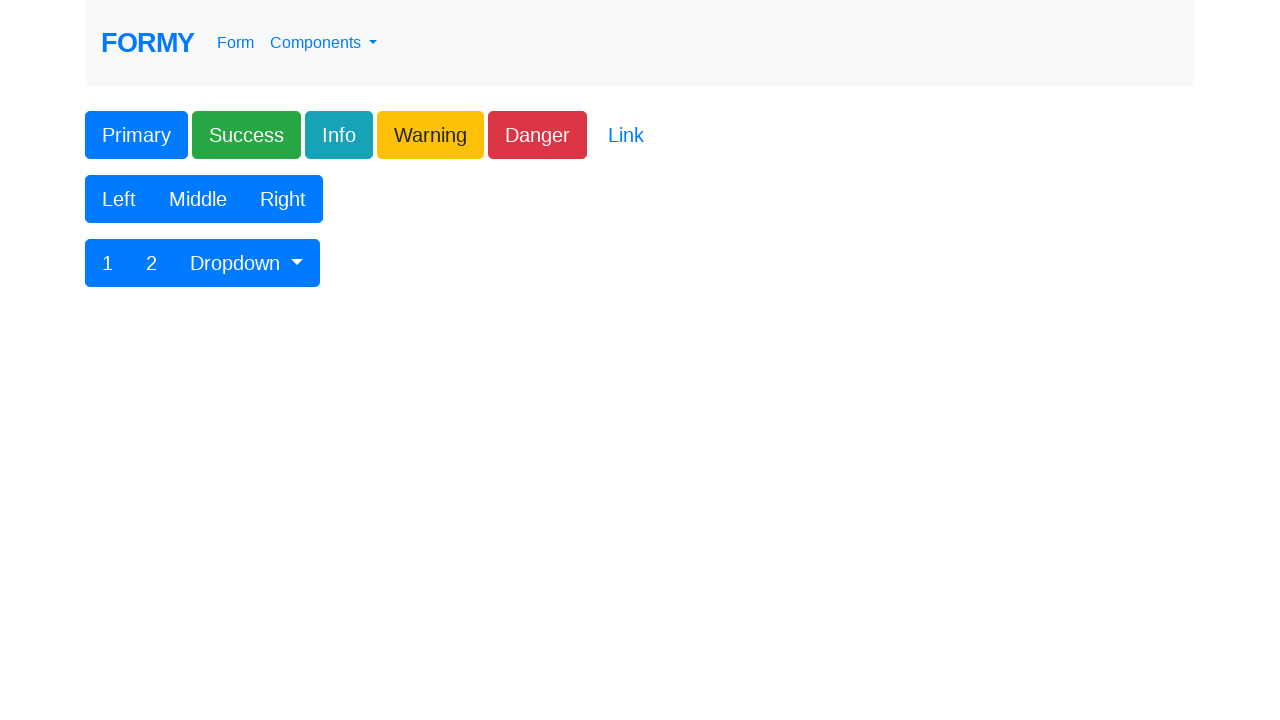

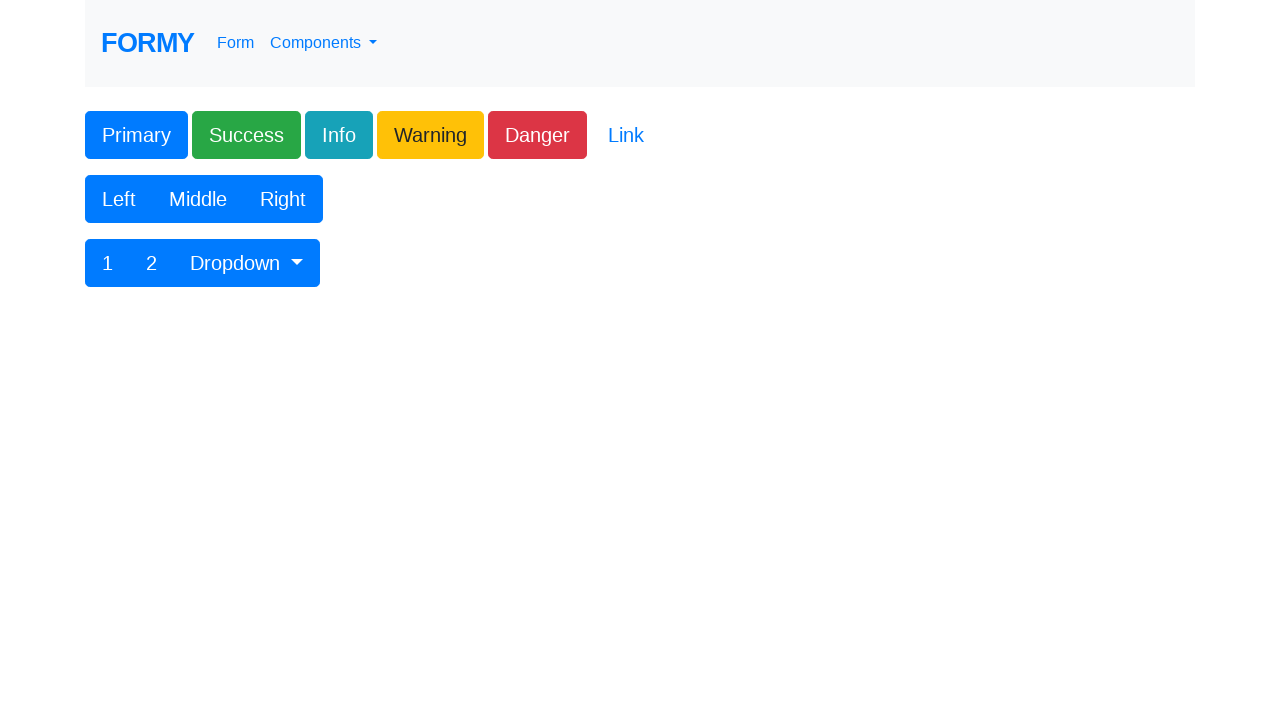